Selects a product from the homepage, adds it to the shopping cart, accepts the confirmation alert, and navigates back to home

Starting URL: https://www.demoblaze.com/

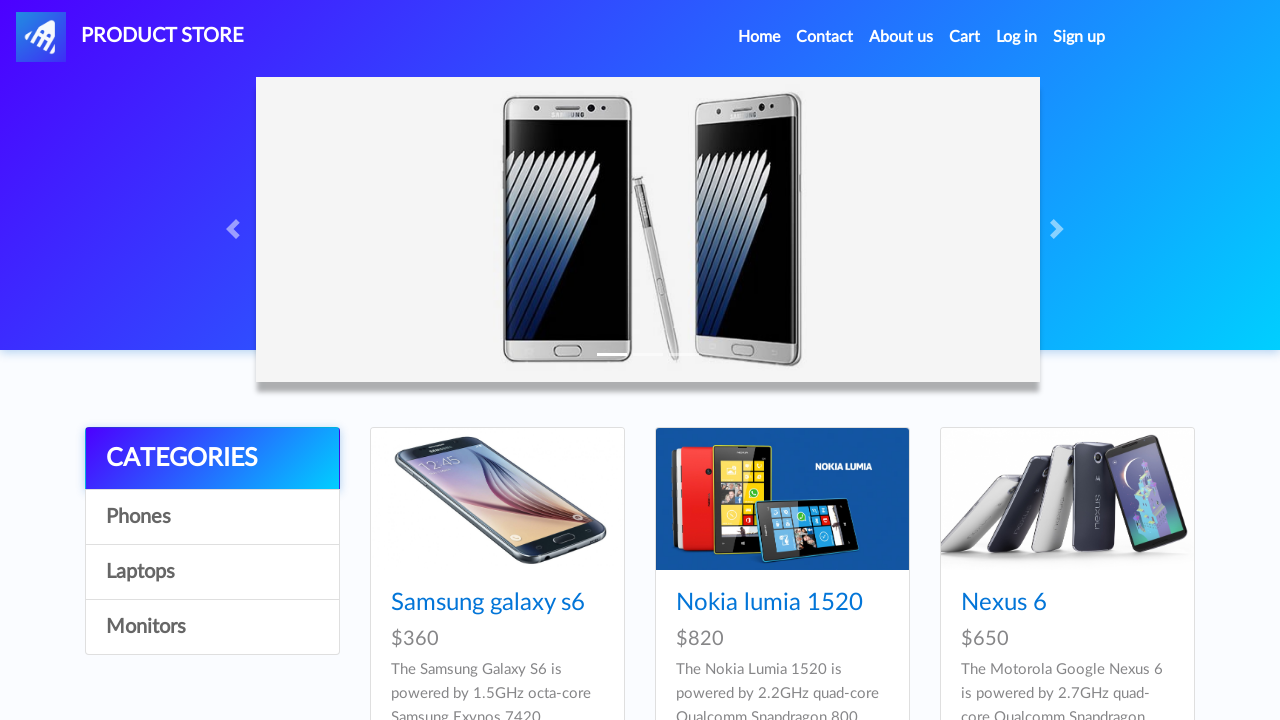

Clicked on Samsung galaxy s6 product at (488, 603) on //a[contains(text(),'Samsung galaxy s6')]
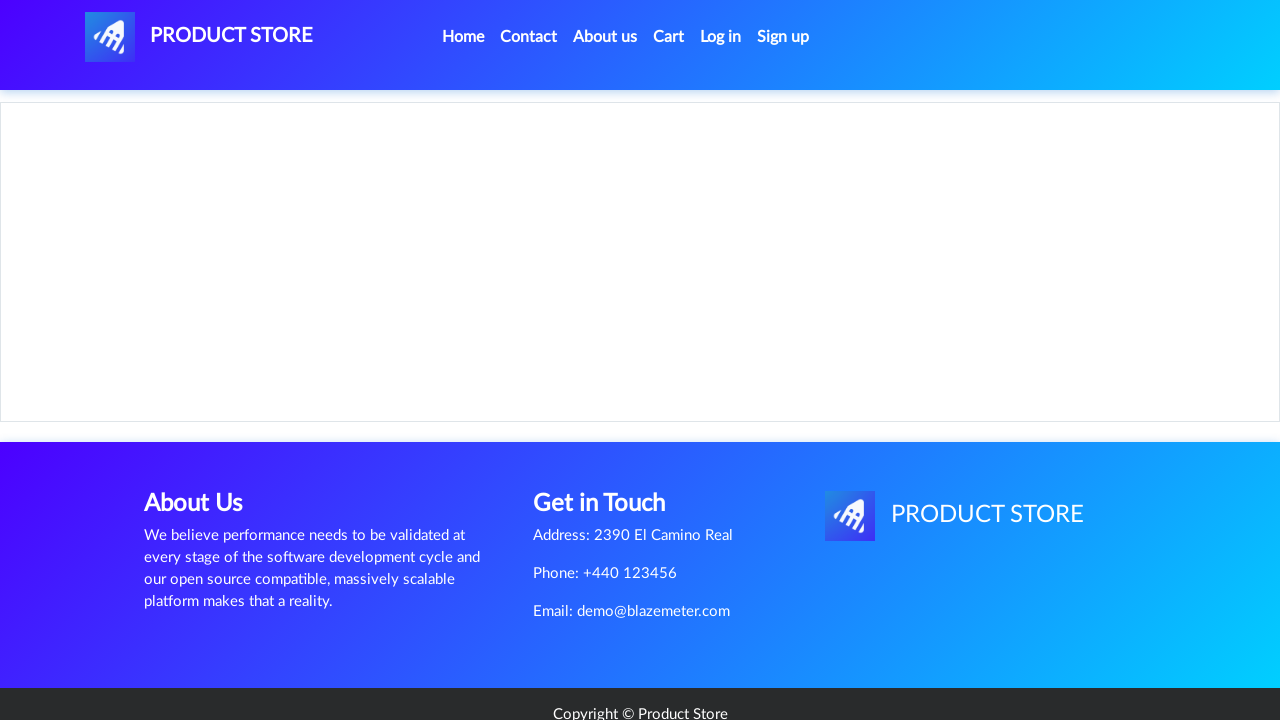

Product page loaded
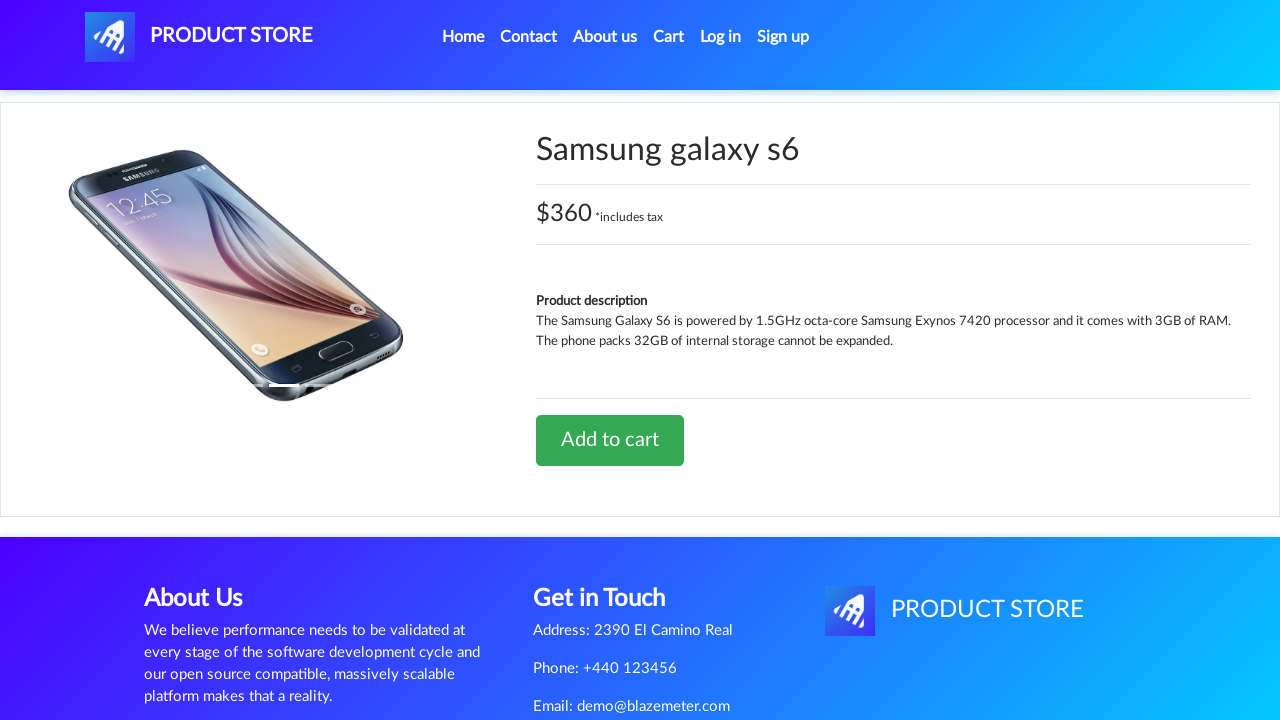

Clicked 'Add to cart' button at (610, 440) on xpath=//a[contains(text(),'Add to cart')]
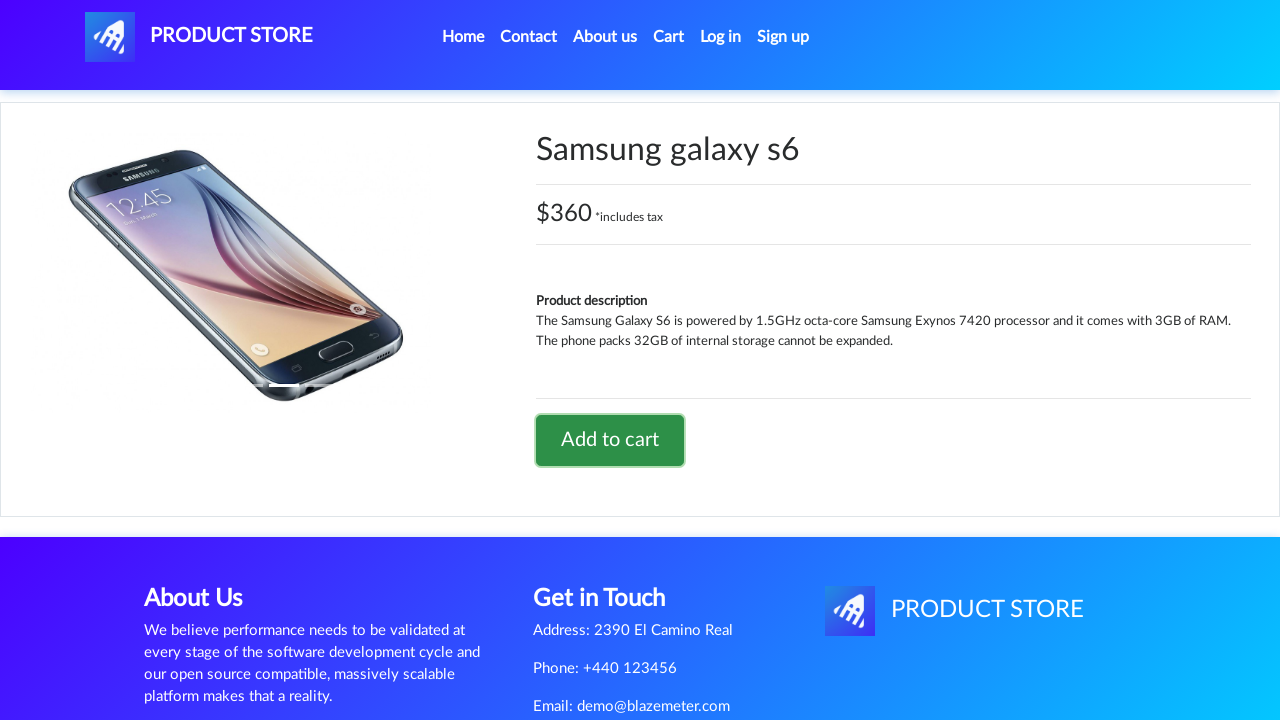

Set up dialog handler to accept confirmation
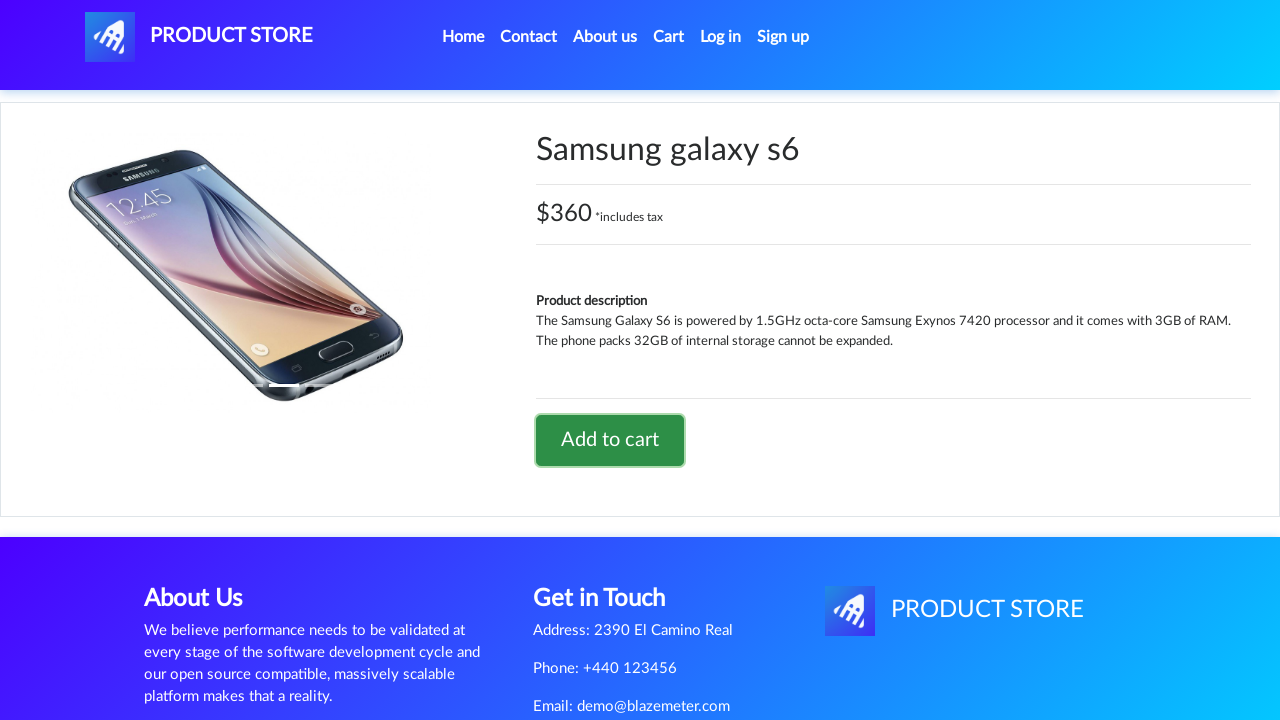

Waited for confirmation alert to be processed
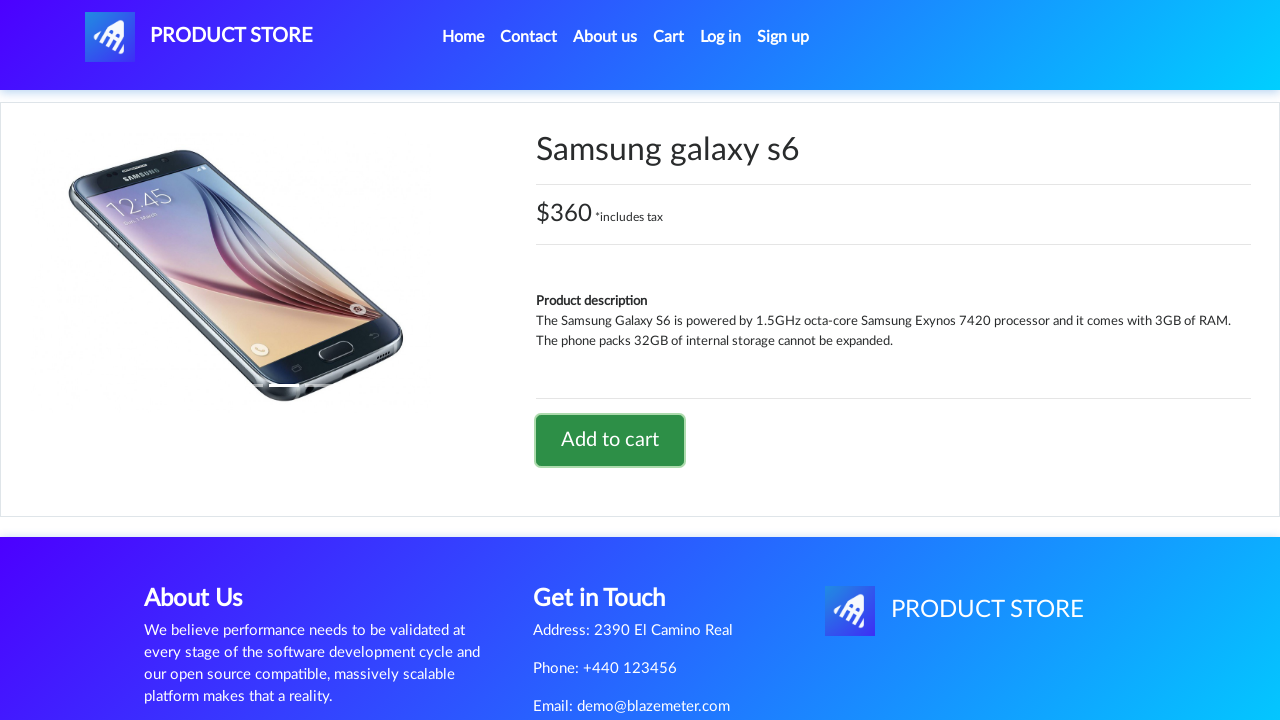

Clicked 'Home' link to navigate back at (463, 37) on xpath=//a[contains(text(),'Home')]
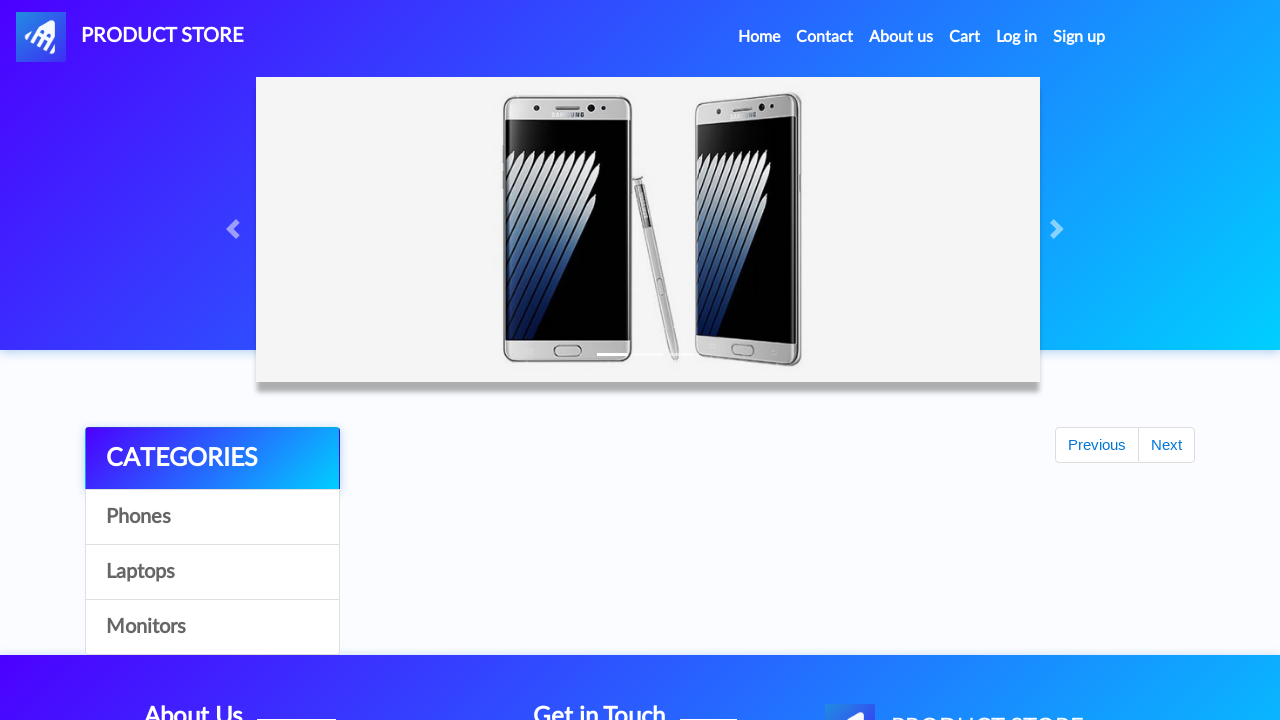

Homepage loaded successfully
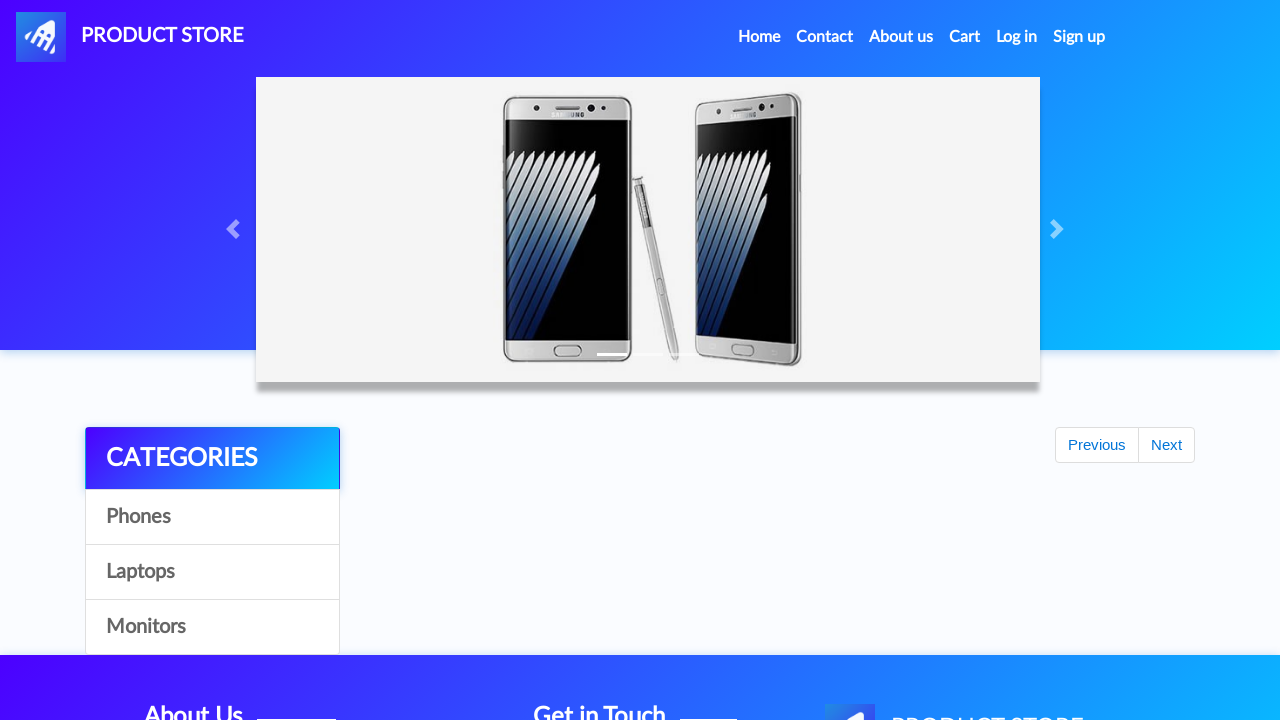

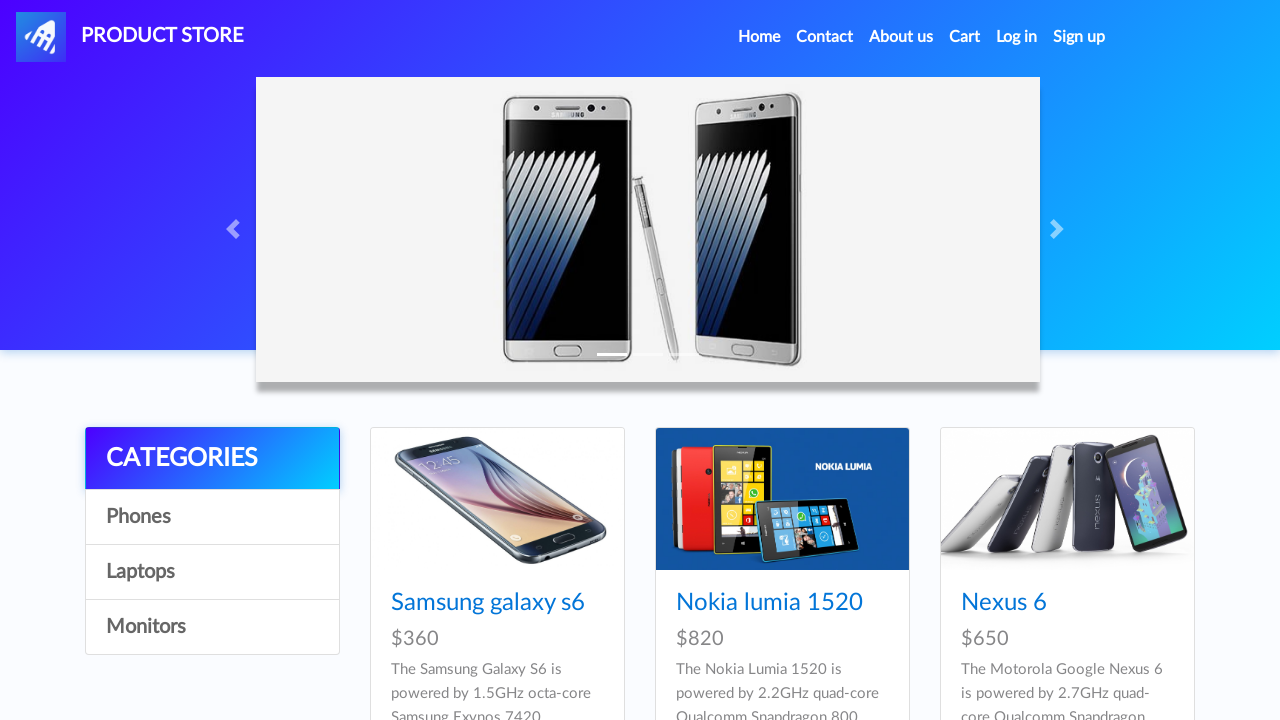